Tests that a label becomes visible after a 3-second delay

Starting URL: http://uitestingplayground.com

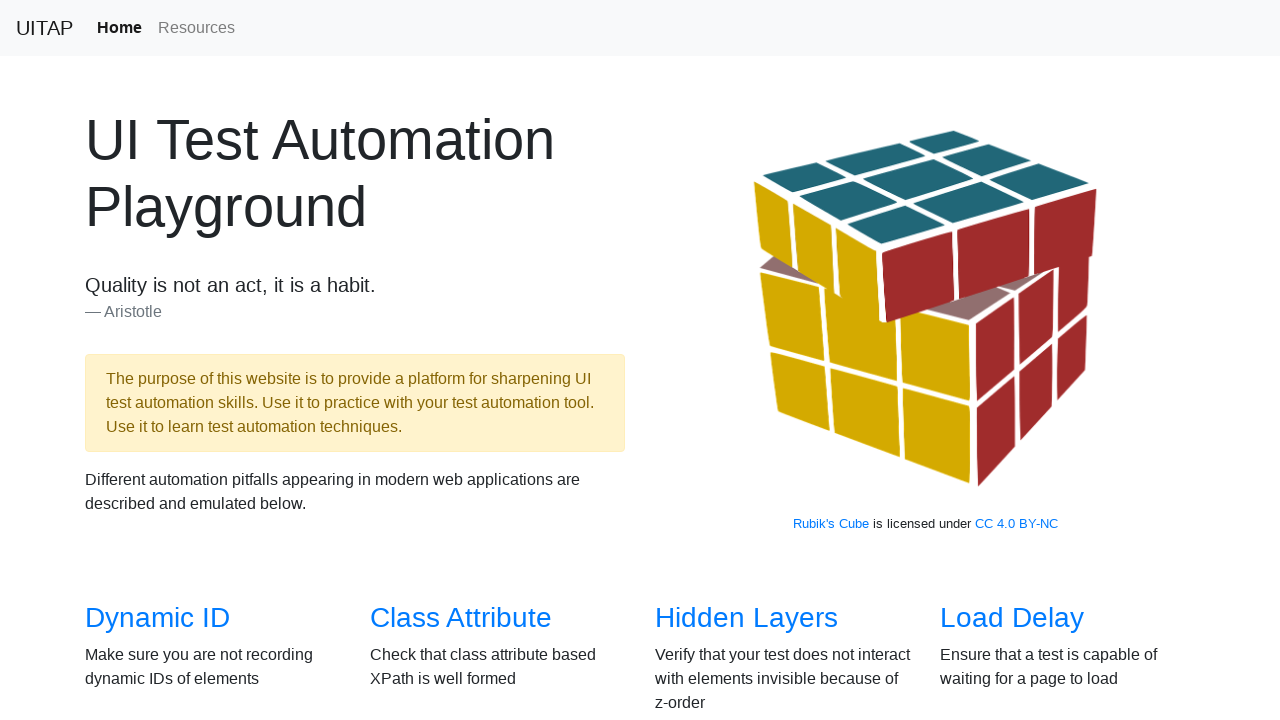

Clicked link to navigate to autowait page at (716, 501) on [href="/autowait"]
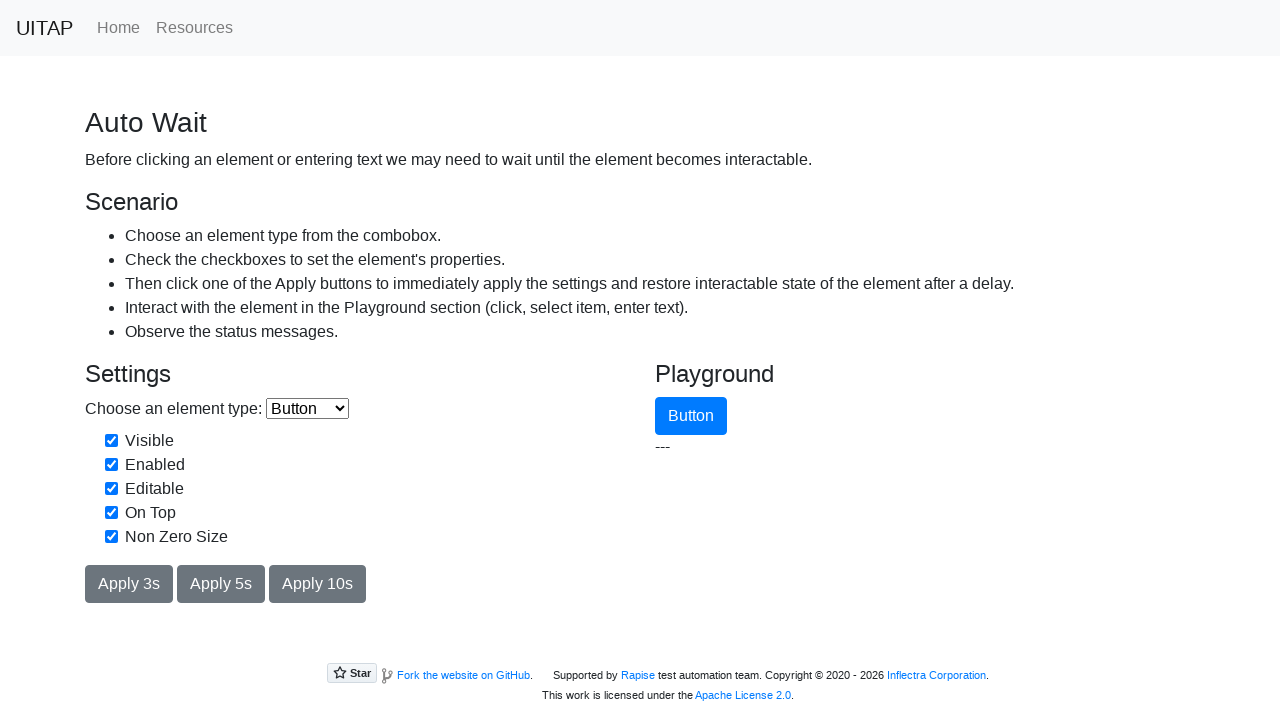

Auto Wait page header loaded
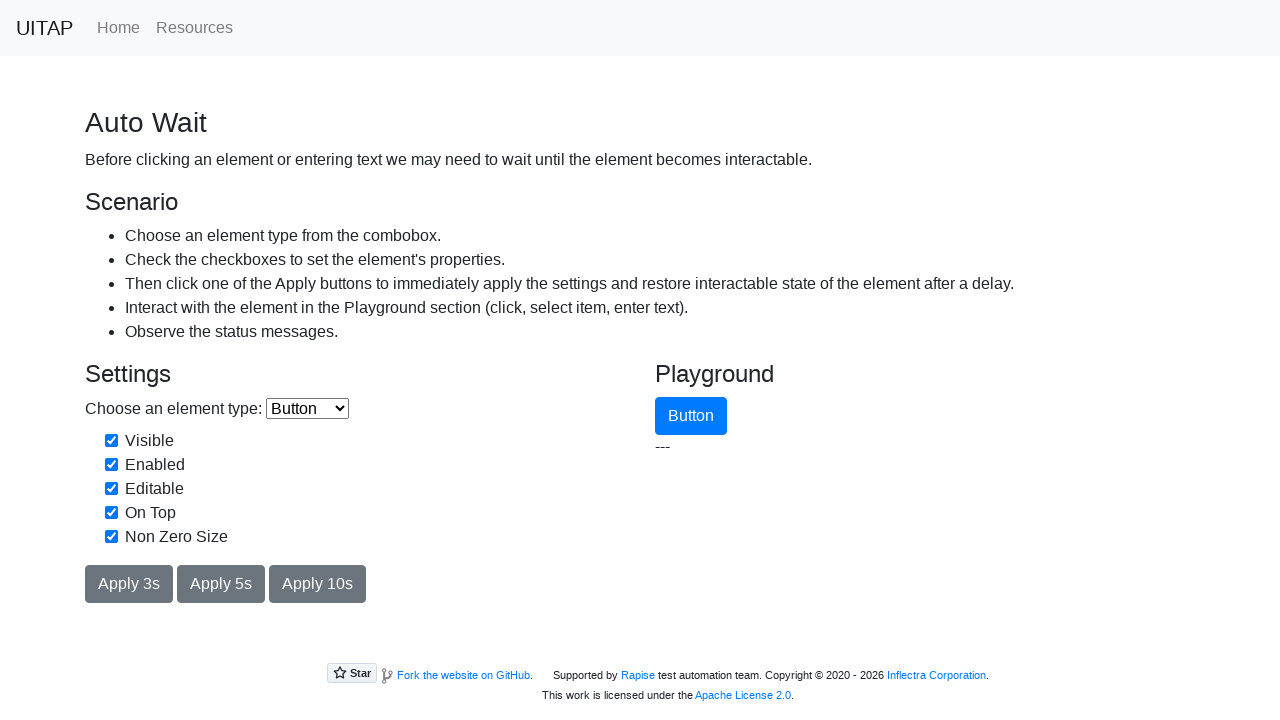

Selected 'Label' from dropdown menu on select
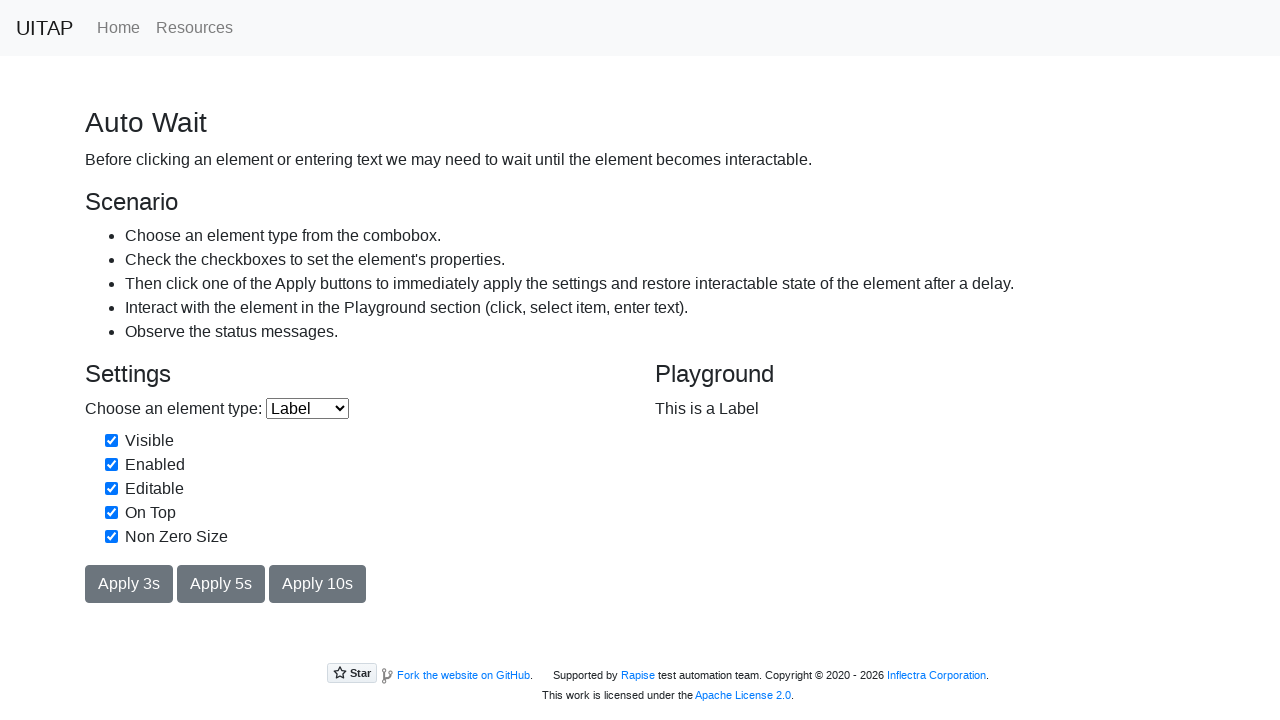

Unchecked the Visible checkbox at (112, 440) on internal:label="Visible"i
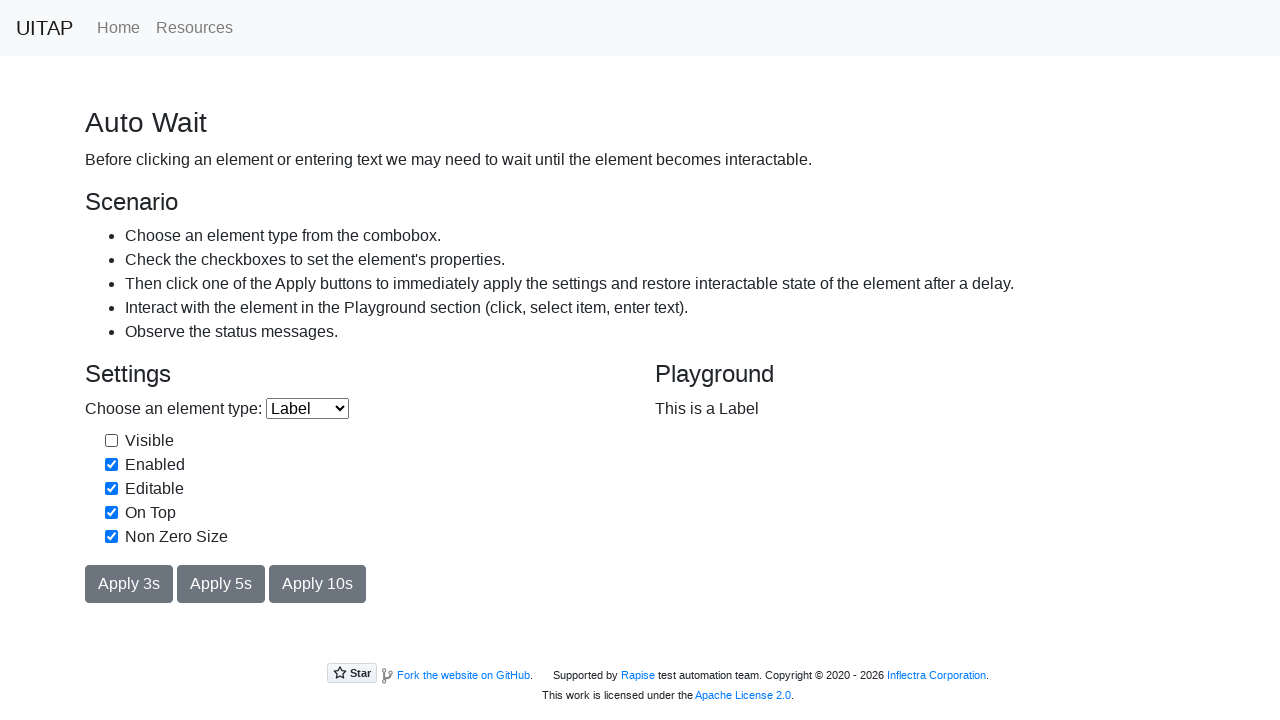

Clicked 'Apply 3s' button to initiate 3-second delay at (129, 584) on internal:role=button[name="Apply 3s"i]
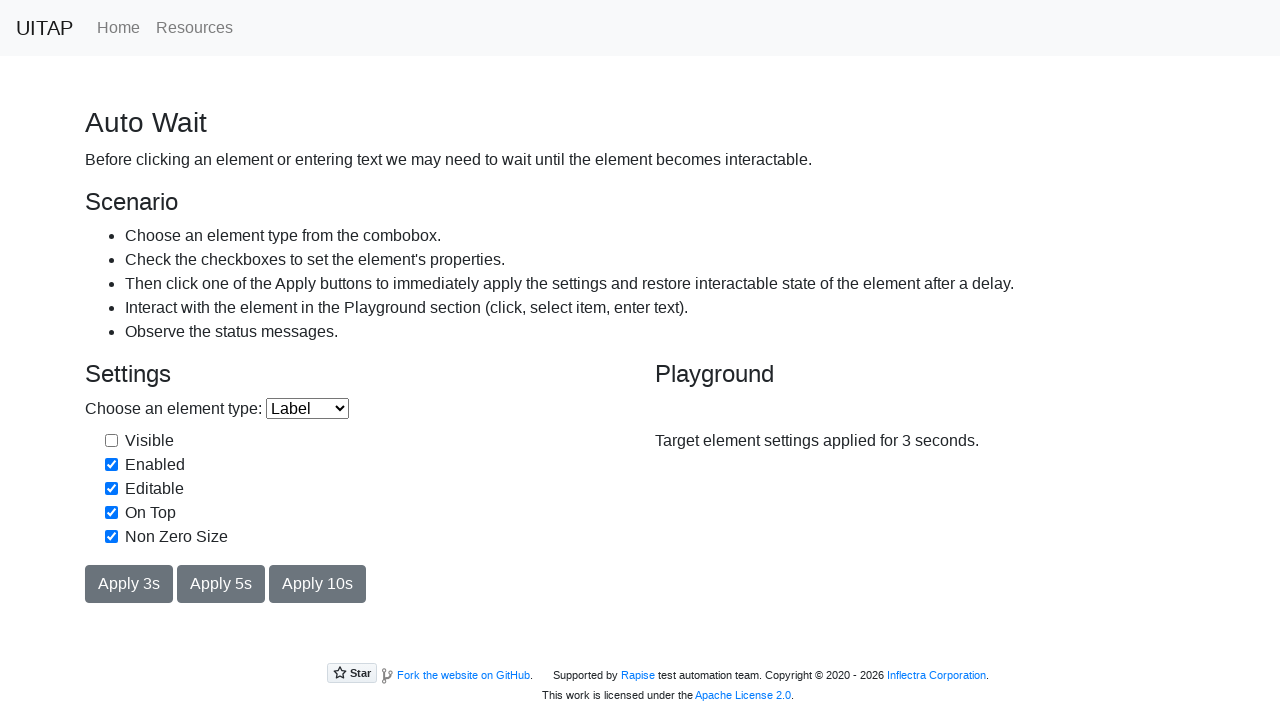

Waited 3 seconds for label to become visible
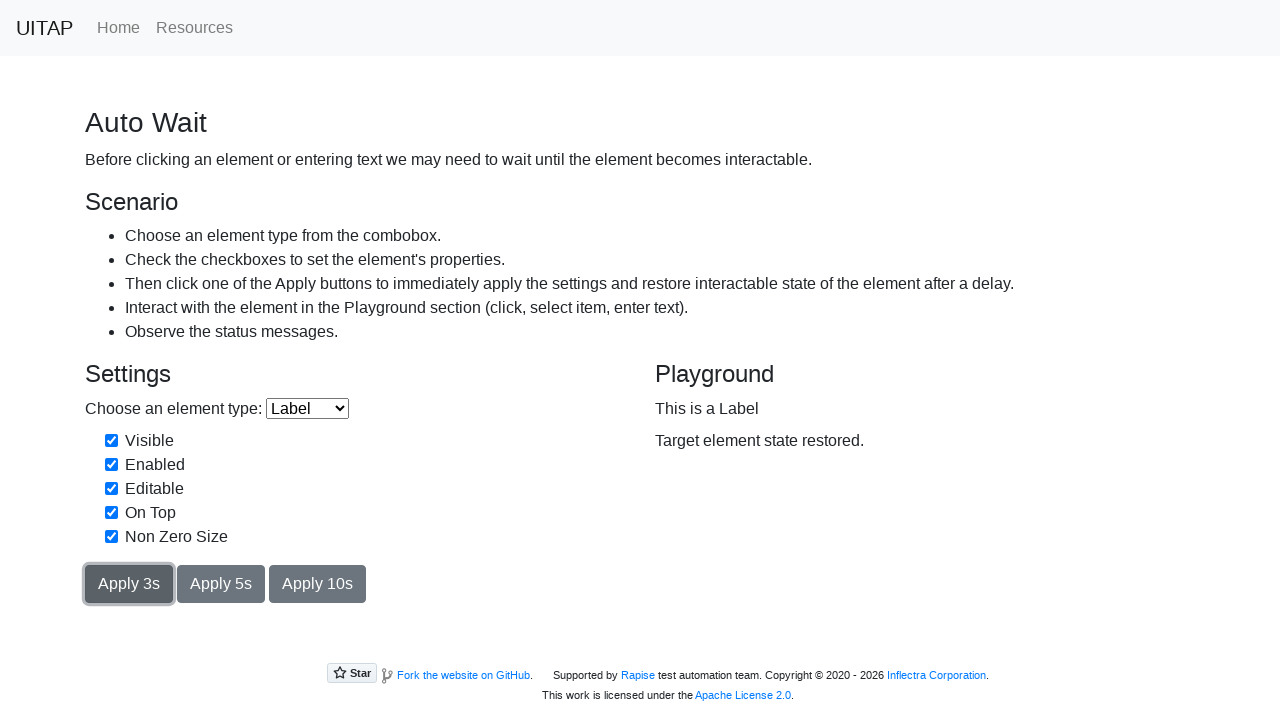

Label with id 'target' is now visible and confirmed
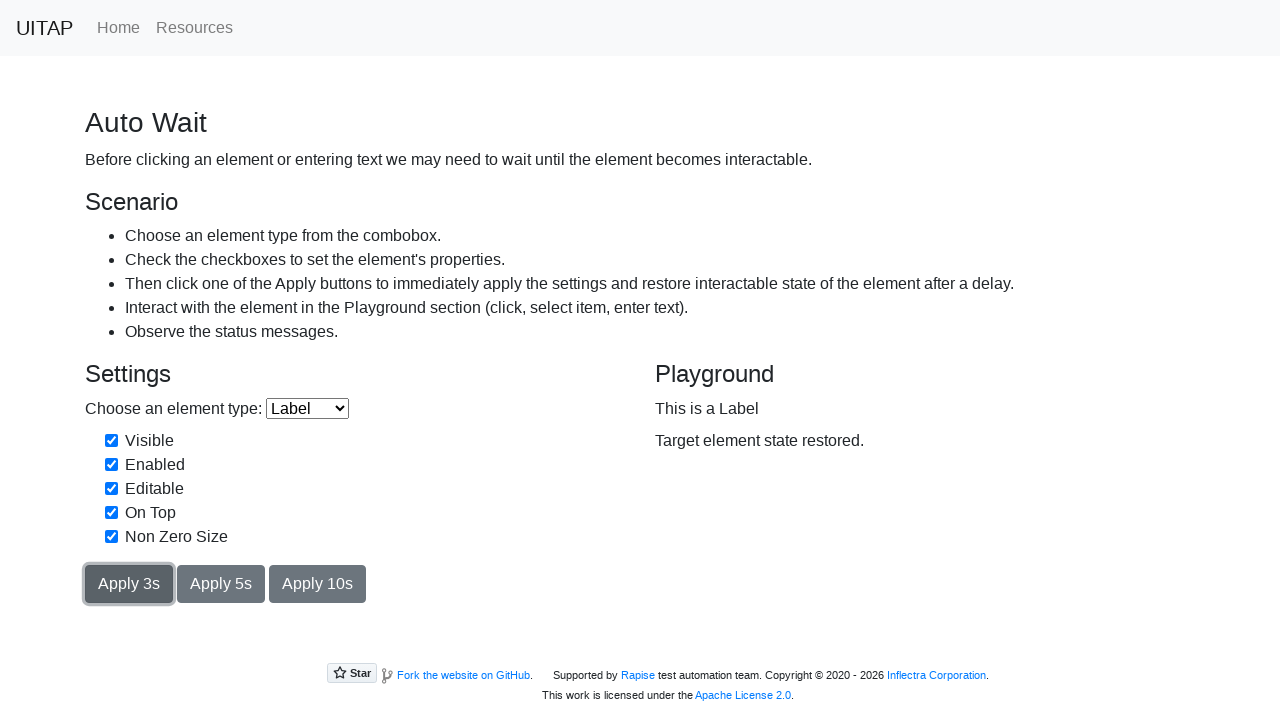

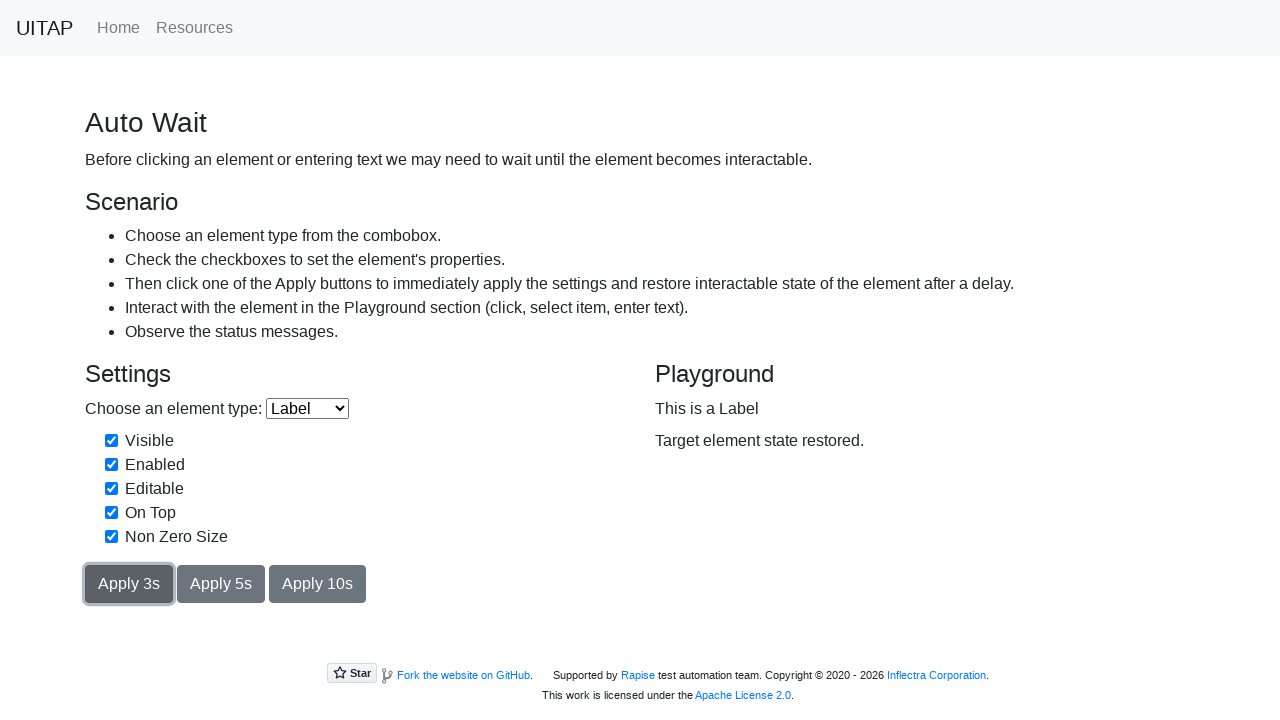